Navigates to the homepage and verifies that all navbar links are accessible by checking their status codes

Starting URL: https://www.profilence.com/

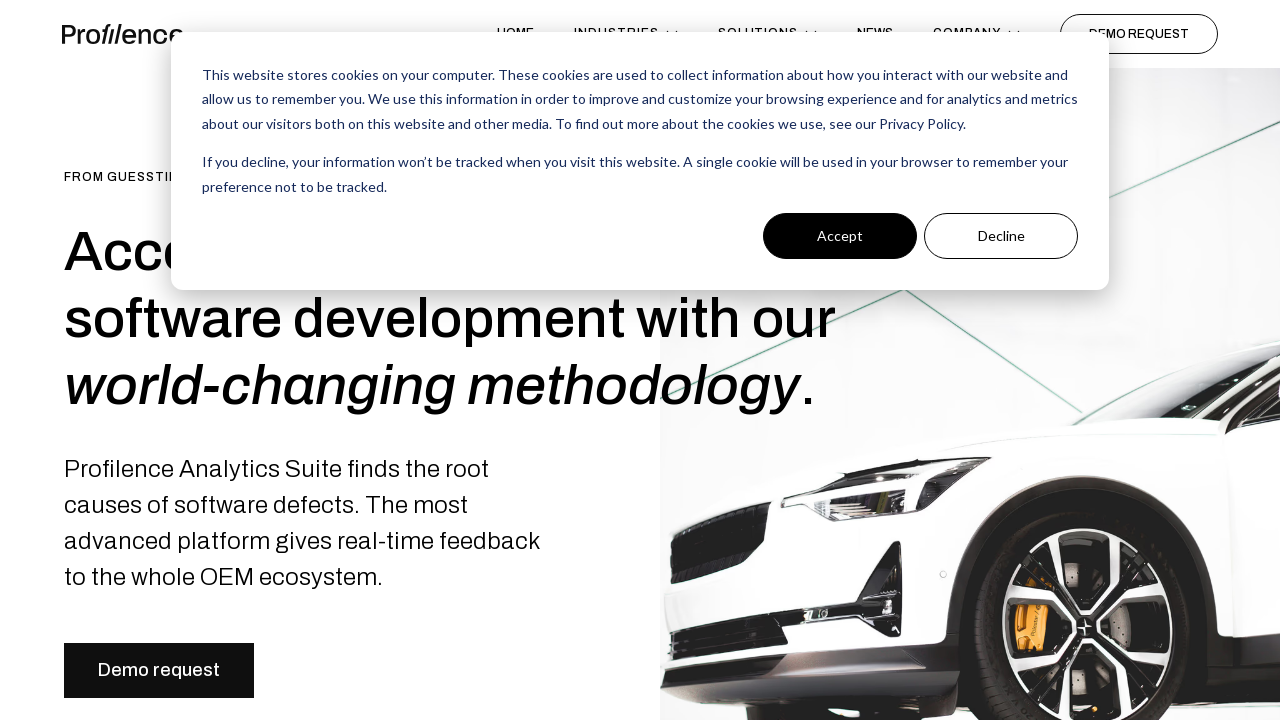

Navigated to homepage https://www.profilence.com/
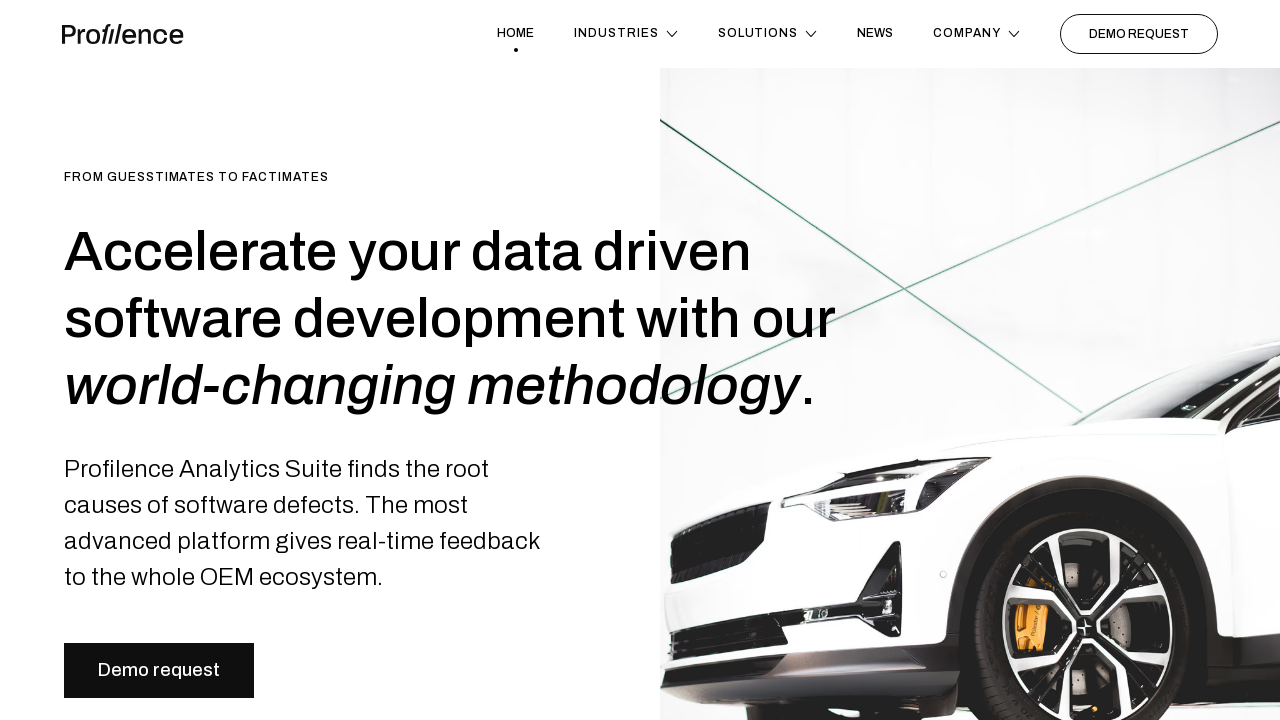

Found all navbar links in header element
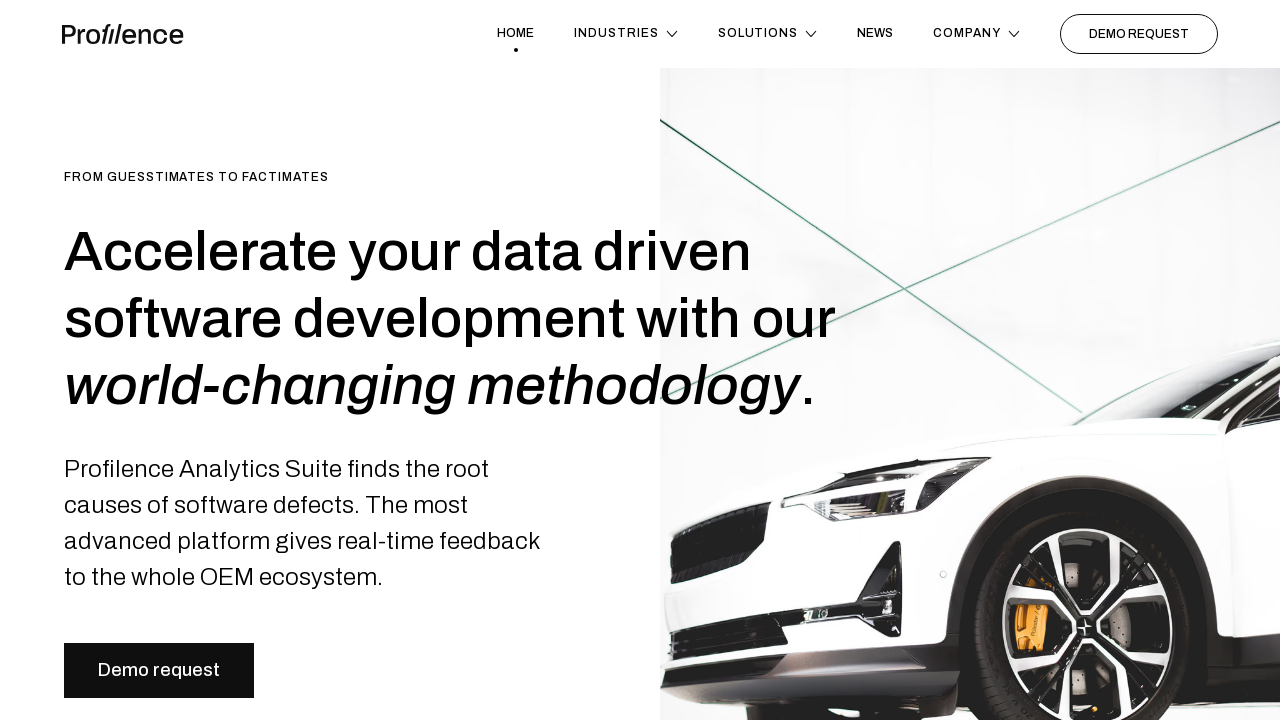

Verified 17 navbar links exist
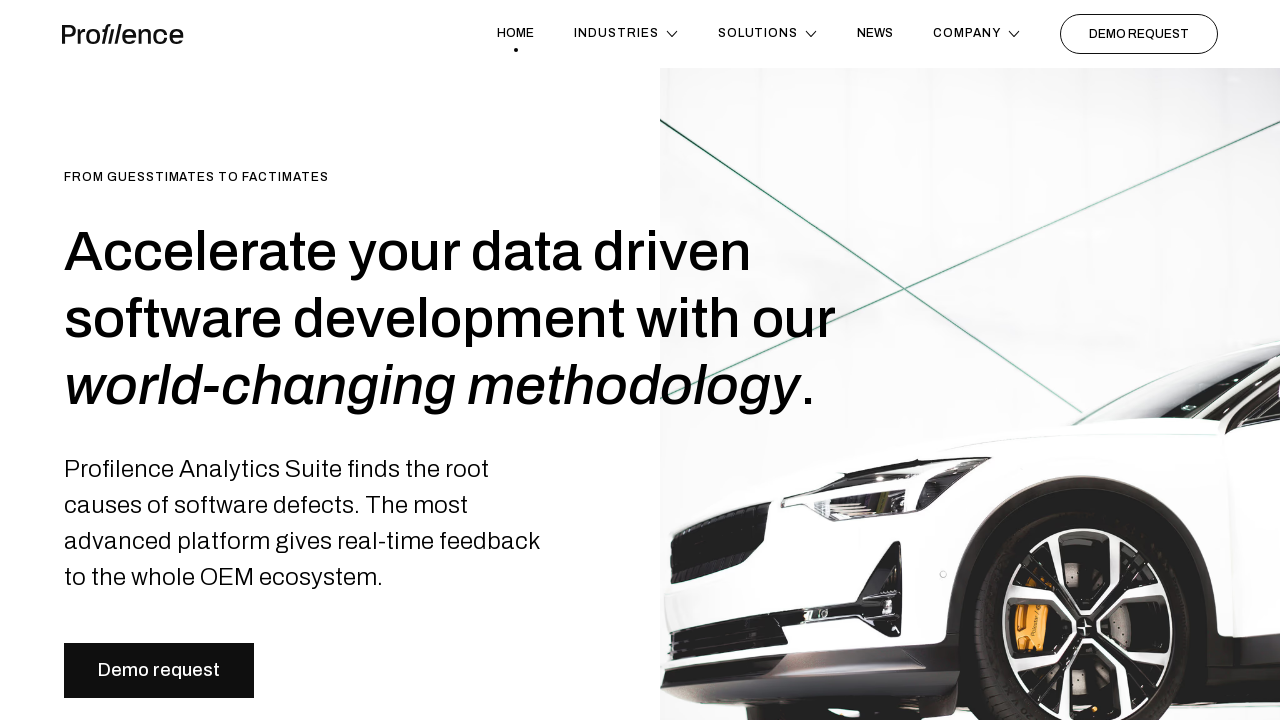

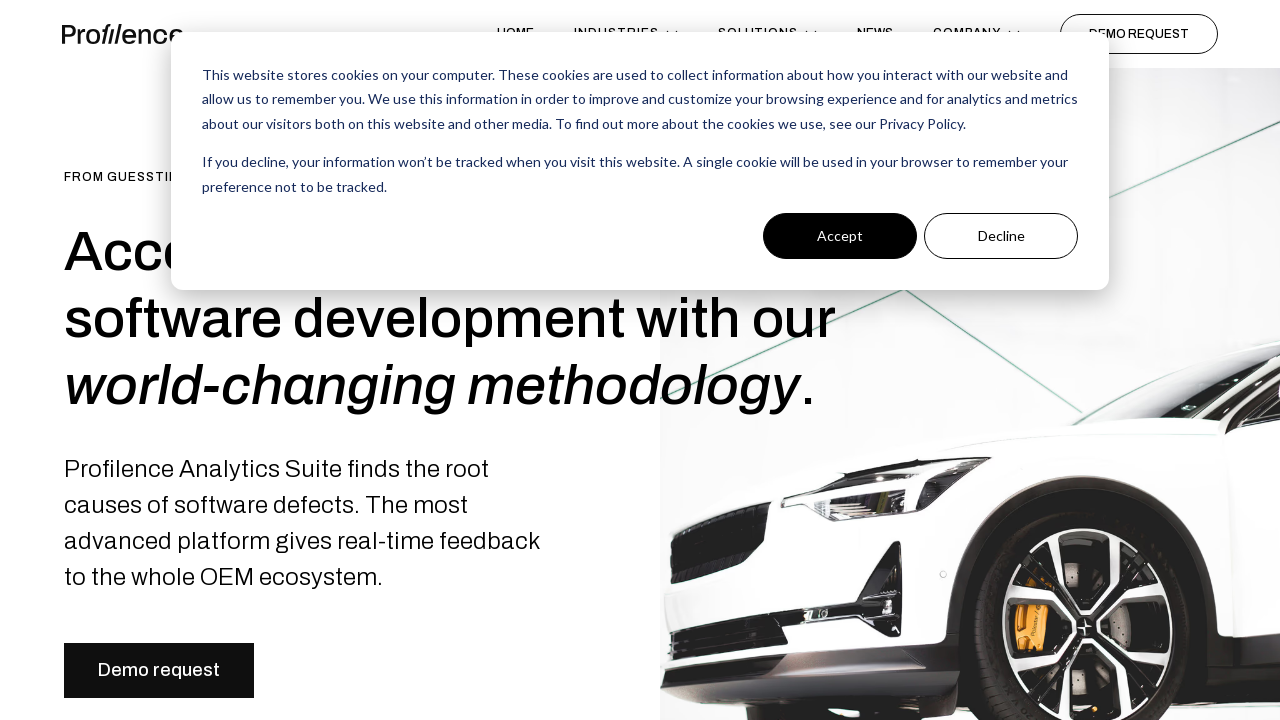